Tests the select menu page by clicking on a react-select dropdown input element to verify it is displayed and interactive

Starting URL: https://demoqa.com/select-menu

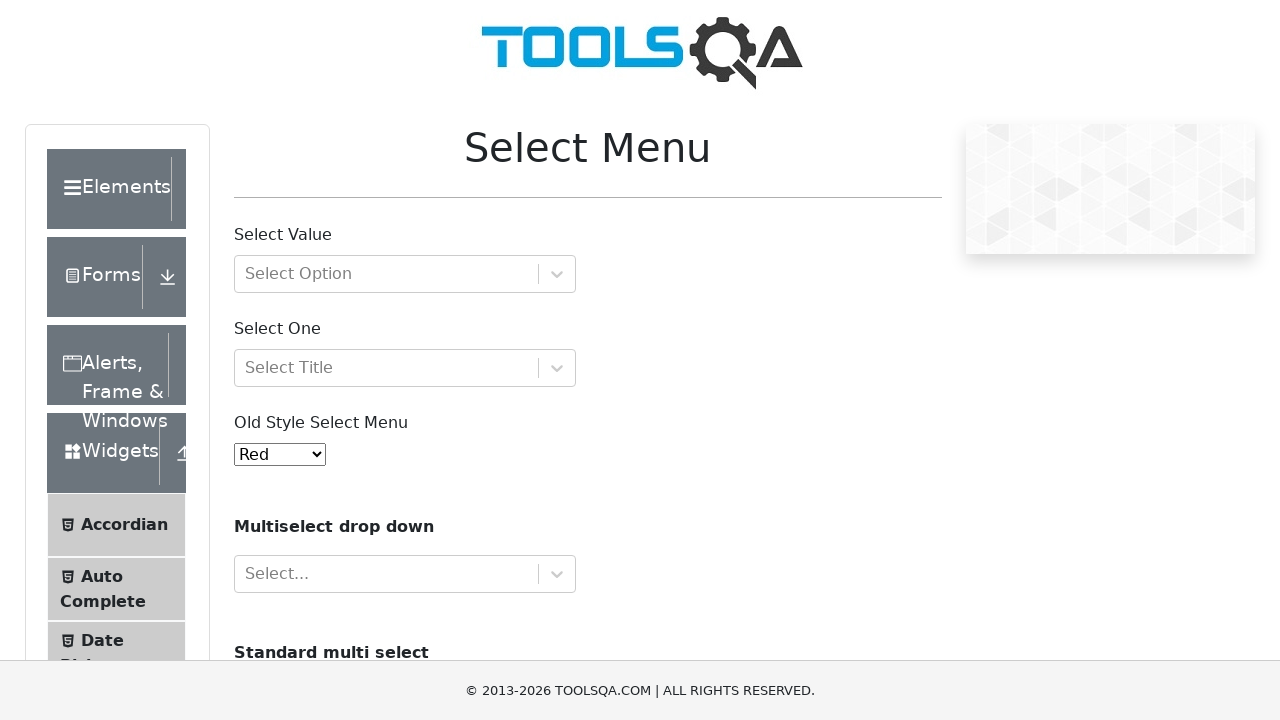

Located react-select dropdown input element
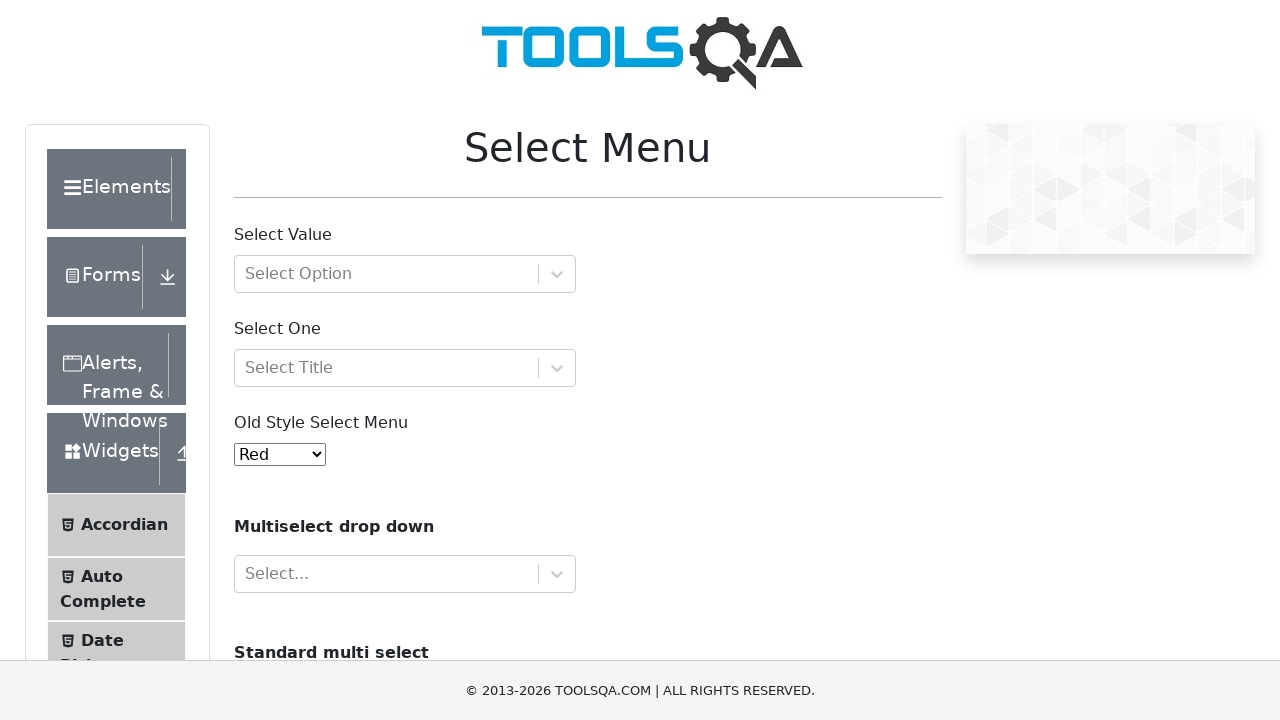

Verified select dropdown input element is visible
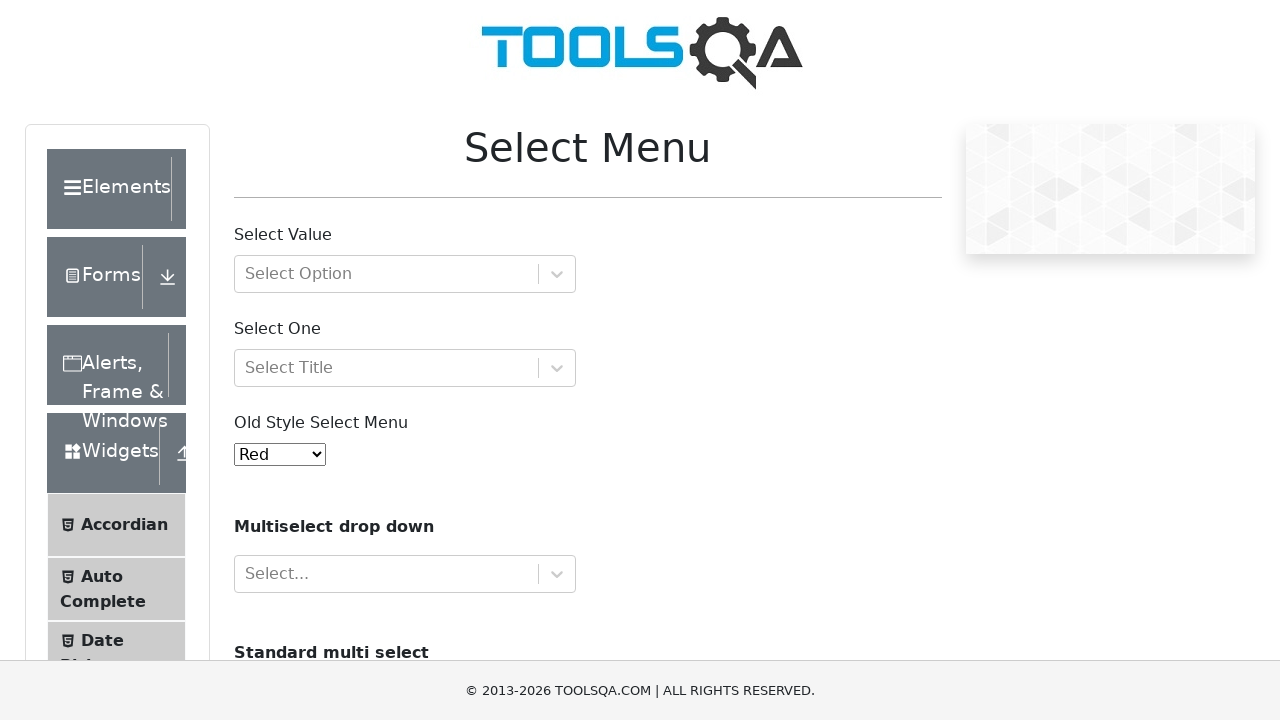

Clicked on react-select dropdown input to open menu at (247, 274) on xpath=//input[@id="react-select-2-input"]
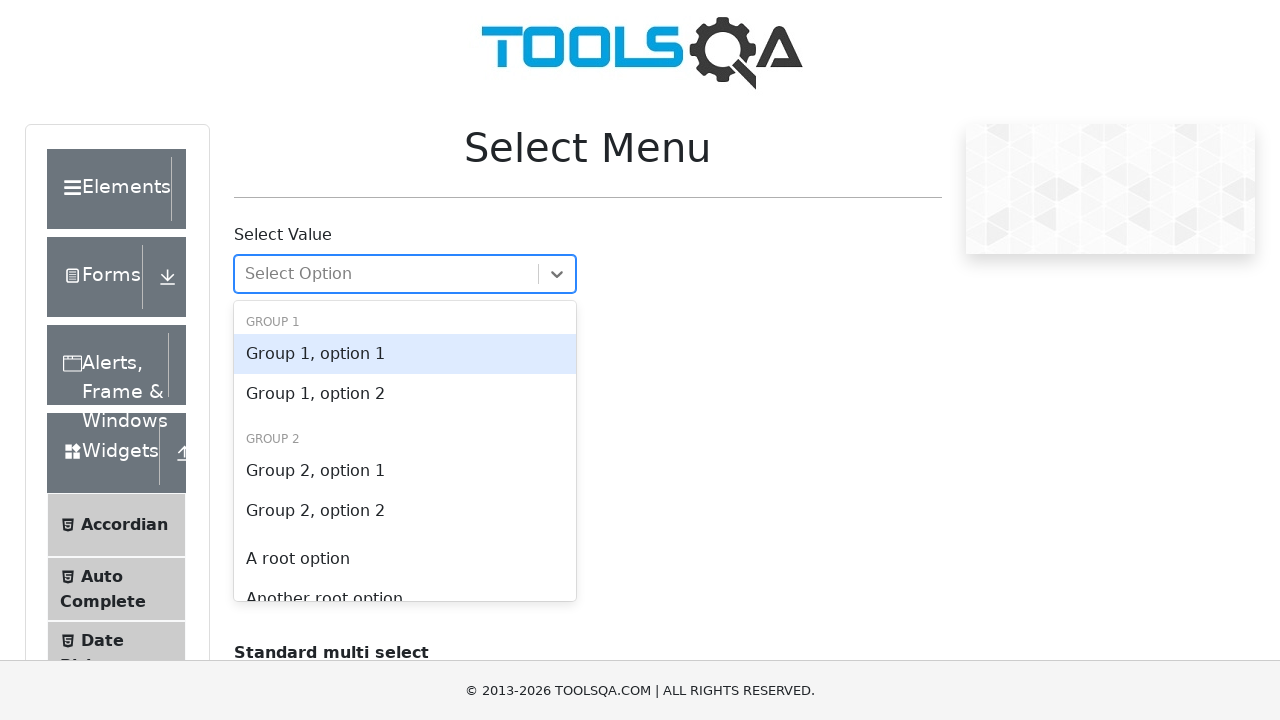

Waited 2 seconds for dropdown to fully open and be interactive
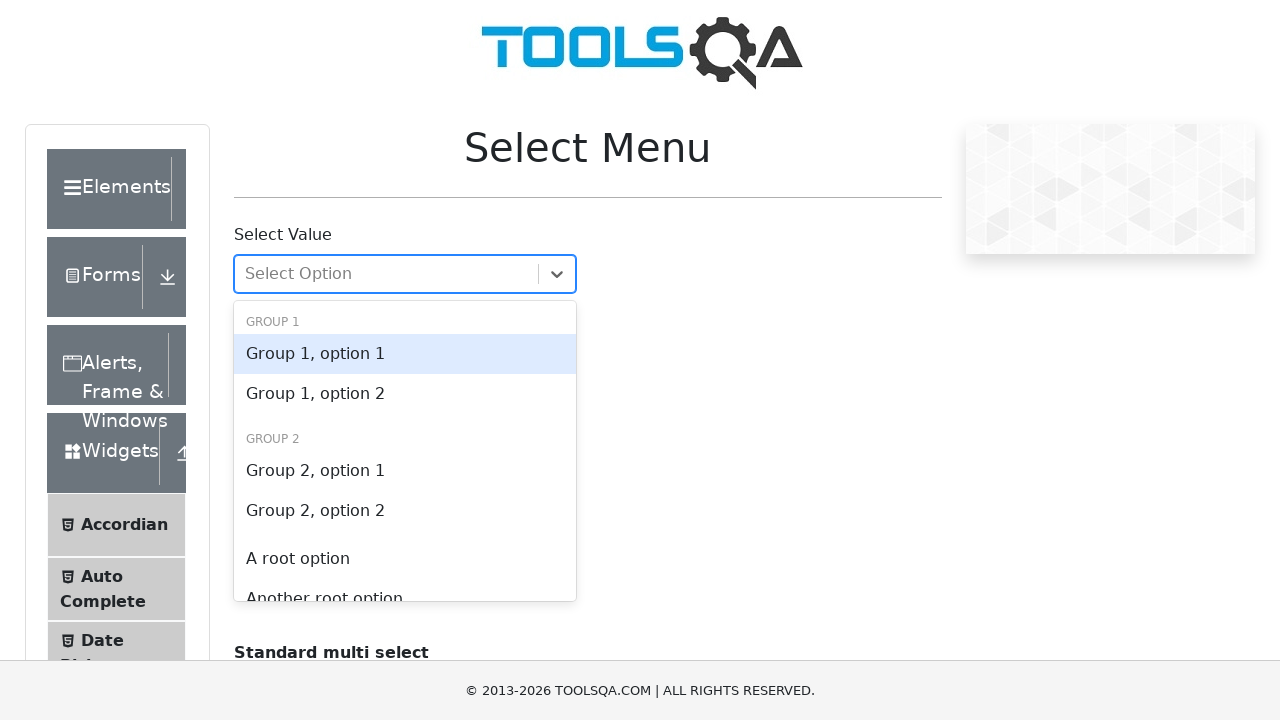

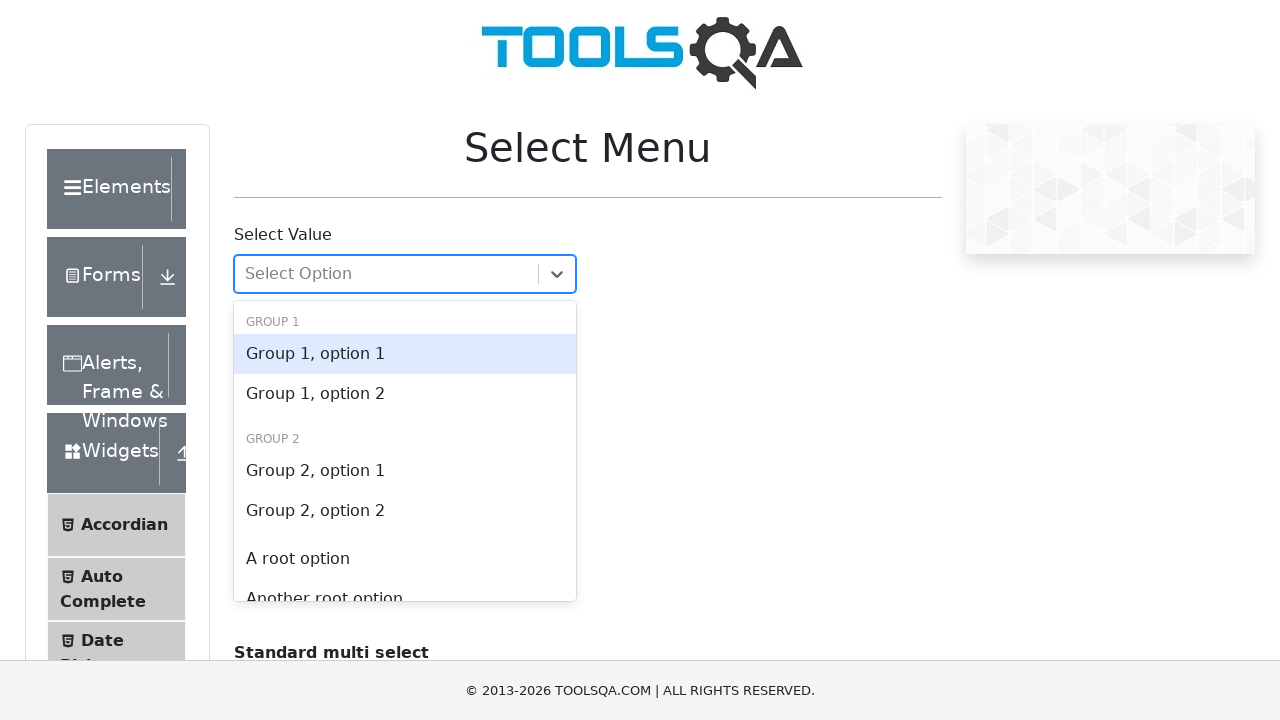